Tests filtering to display only completed items.

Starting URL: https://demo.playwright.dev/todomvc

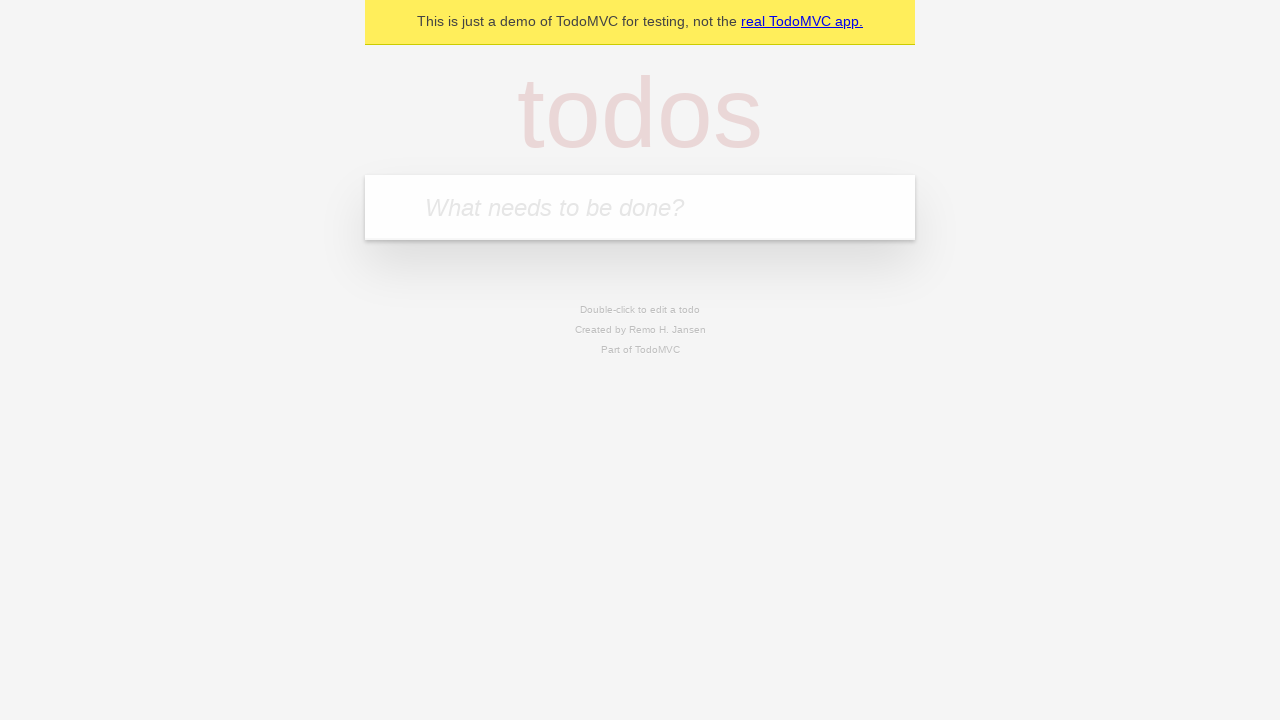

Filled todo input with 'buy some cheese' on internal:attr=[placeholder="What needs to be done?"i]
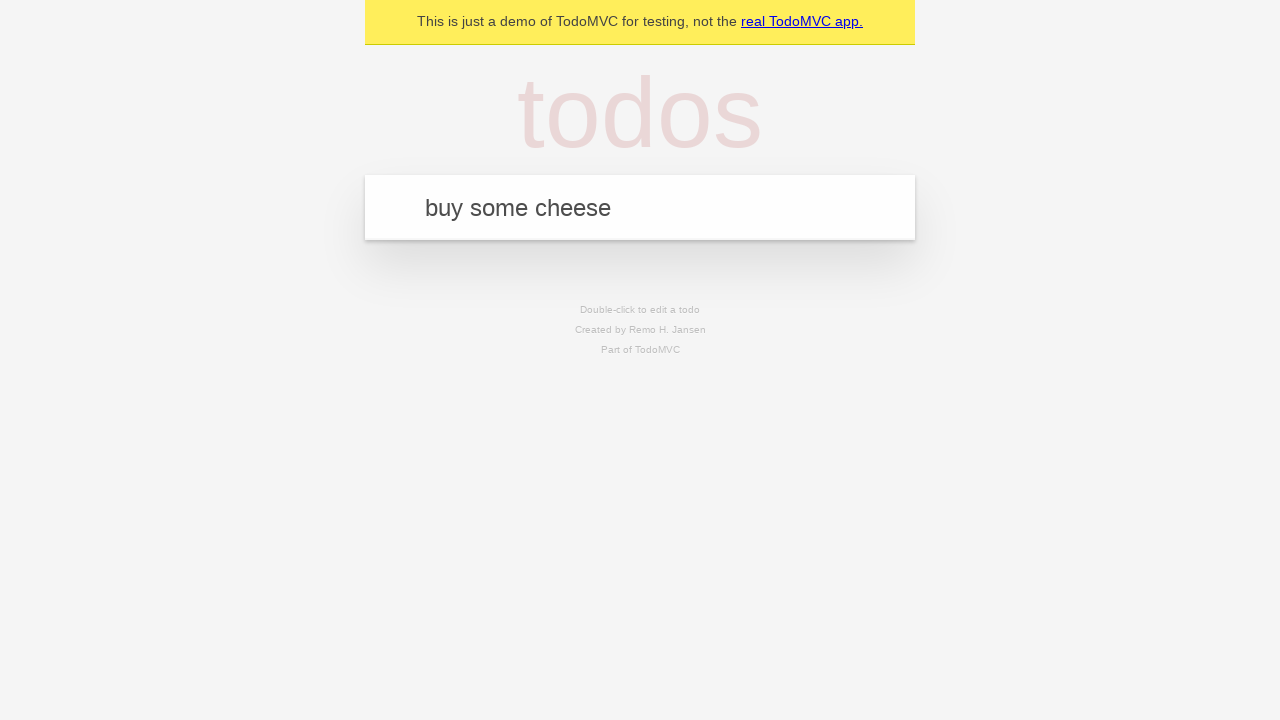

Pressed Enter to add todo 'buy some cheese' on internal:attr=[placeholder="What needs to be done?"i]
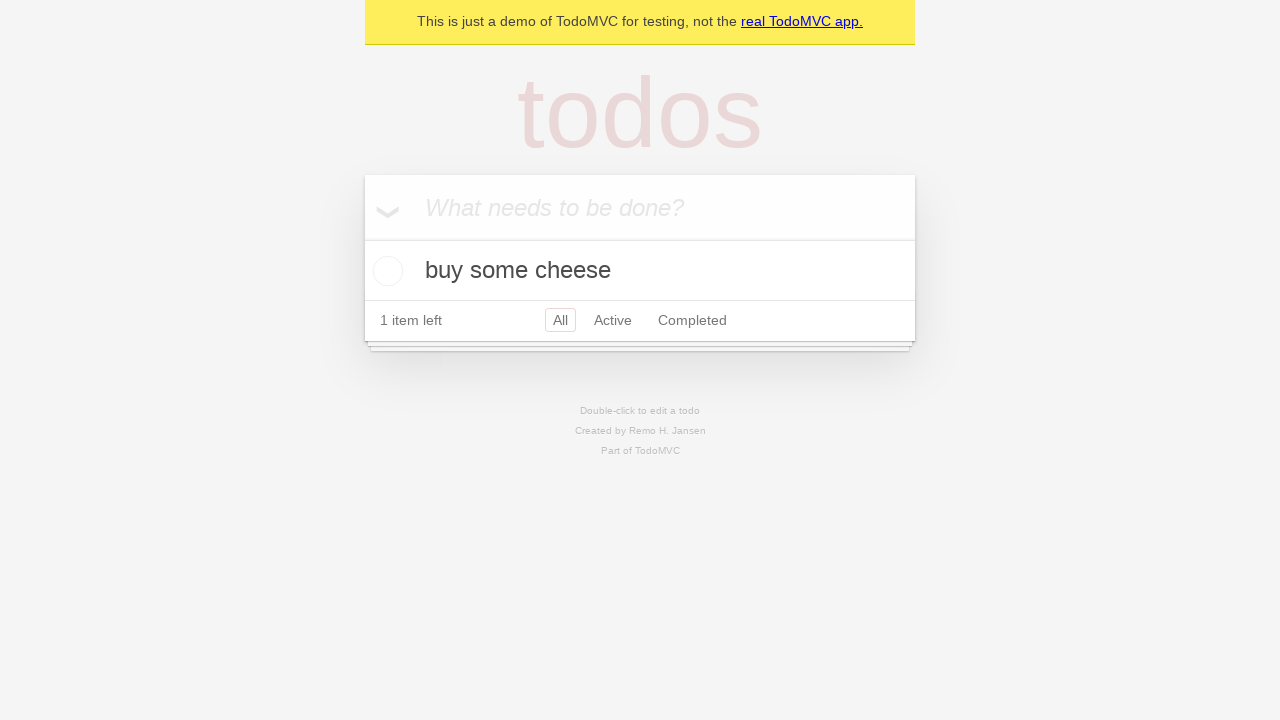

Filled todo input with 'feed the cat' on internal:attr=[placeholder="What needs to be done?"i]
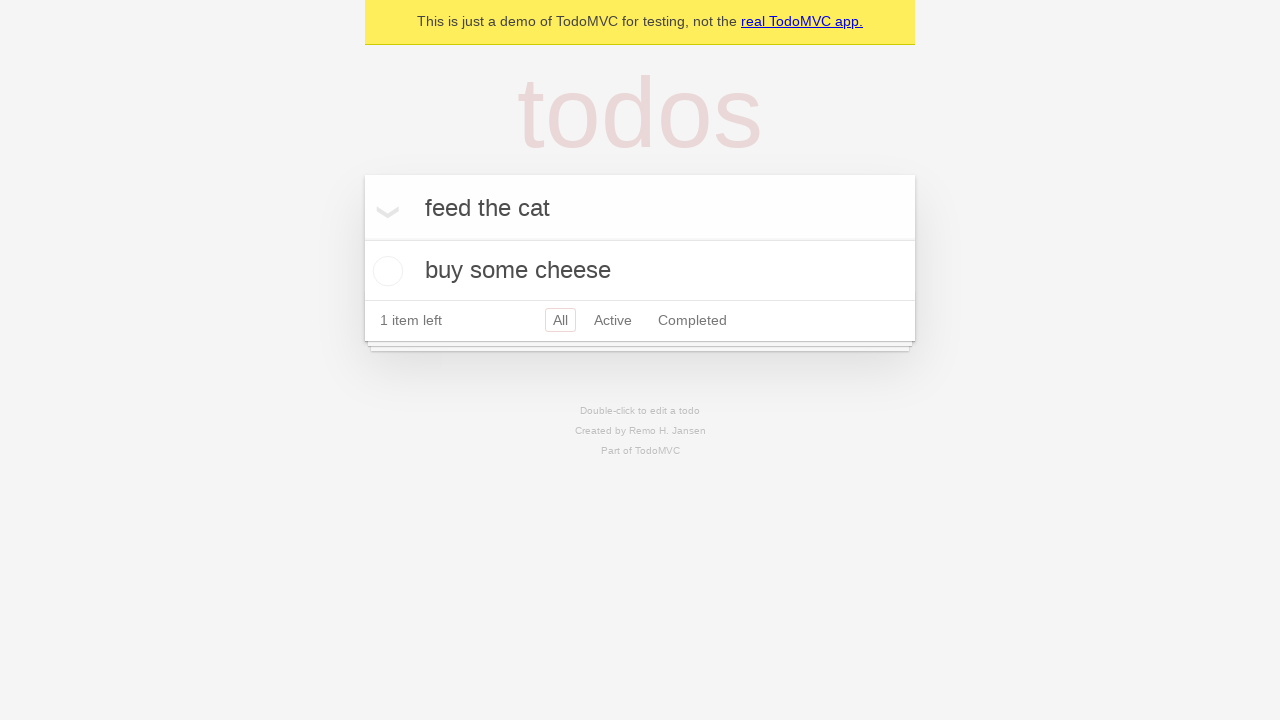

Pressed Enter to add todo 'feed the cat' on internal:attr=[placeholder="What needs to be done?"i]
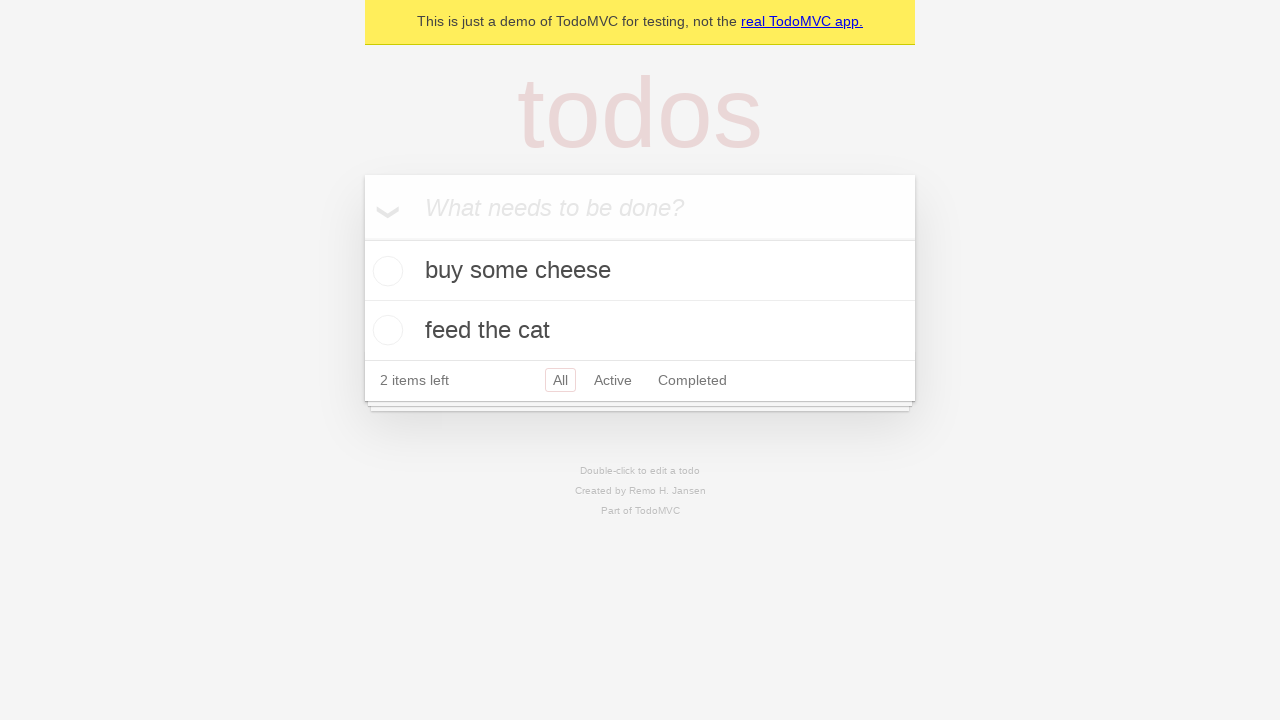

Filled todo input with 'book a doctors appointment' on internal:attr=[placeholder="What needs to be done?"i]
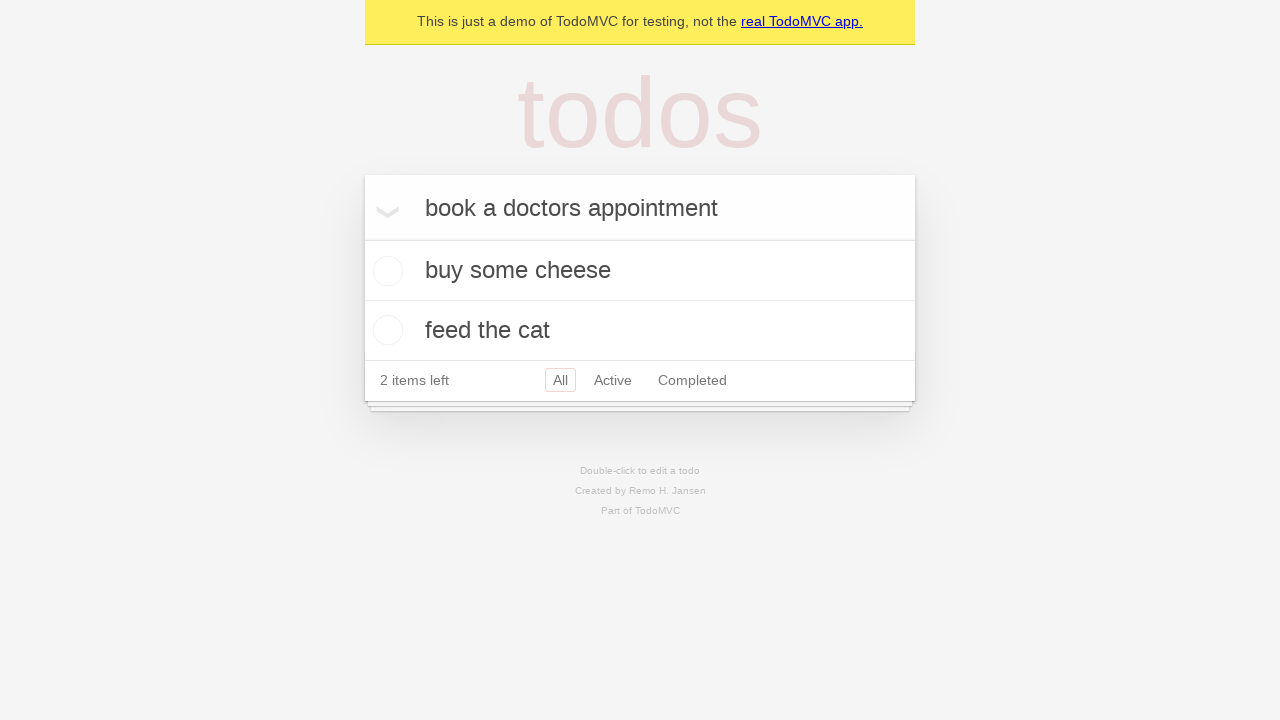

Pressed Enter to add todo 'book a doctors appointment' on internal:attr=[placeholder="What needs to be done?"i]
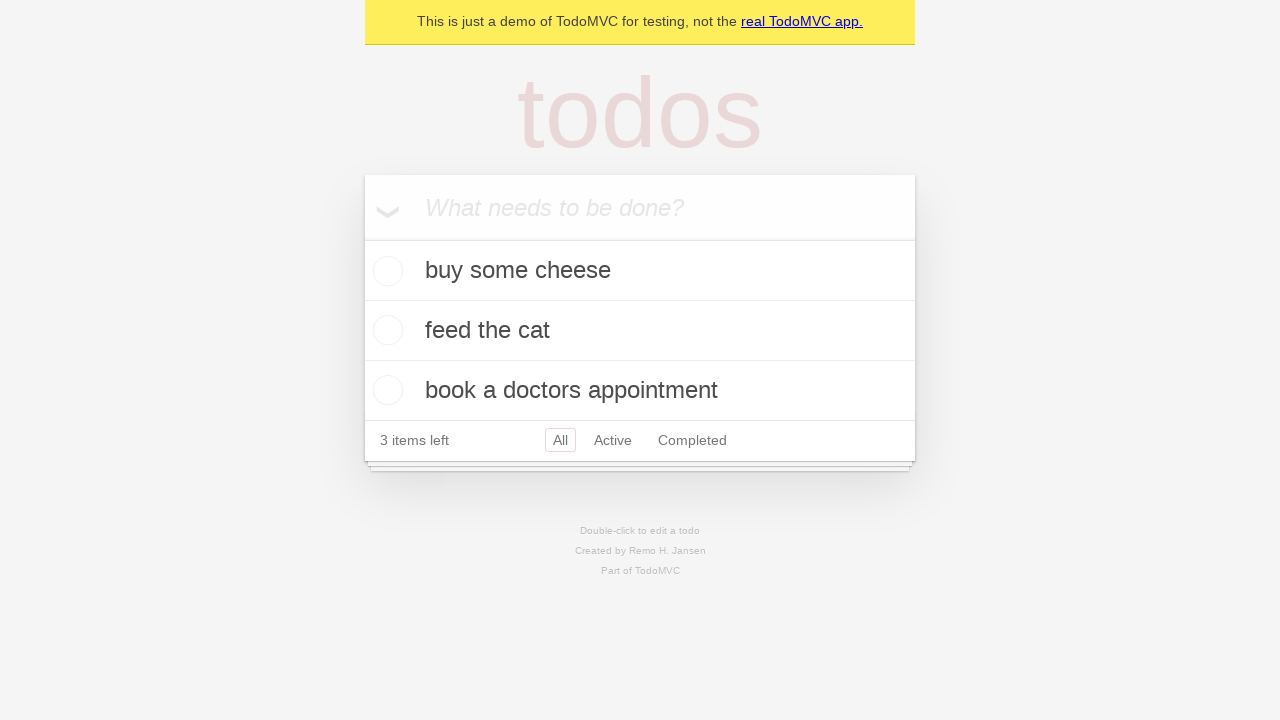

Checked the second todo item as completed at (385, 330) on internal:testid=[data-testid="todo-item"s] >> nth=1 >> internal:role=checkbox
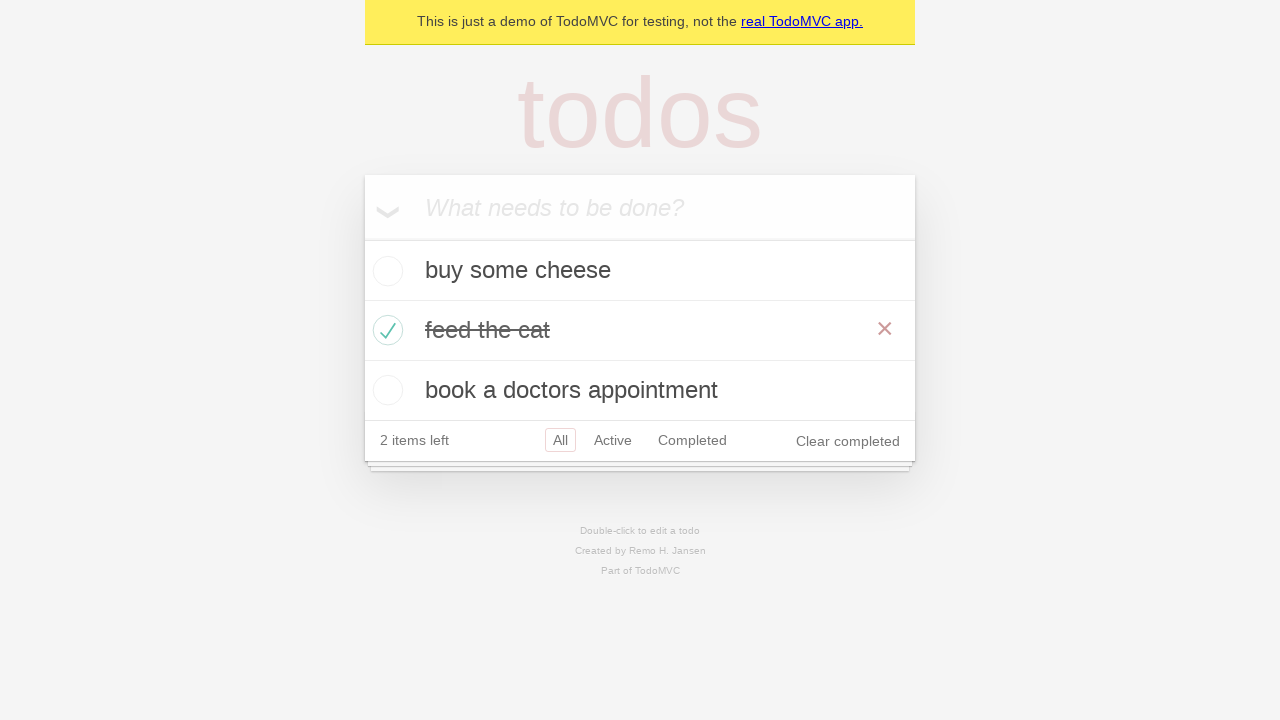

Clicked Completed filter to display only completed items at (692, 440) on internal:role=link[name="Completed"i]
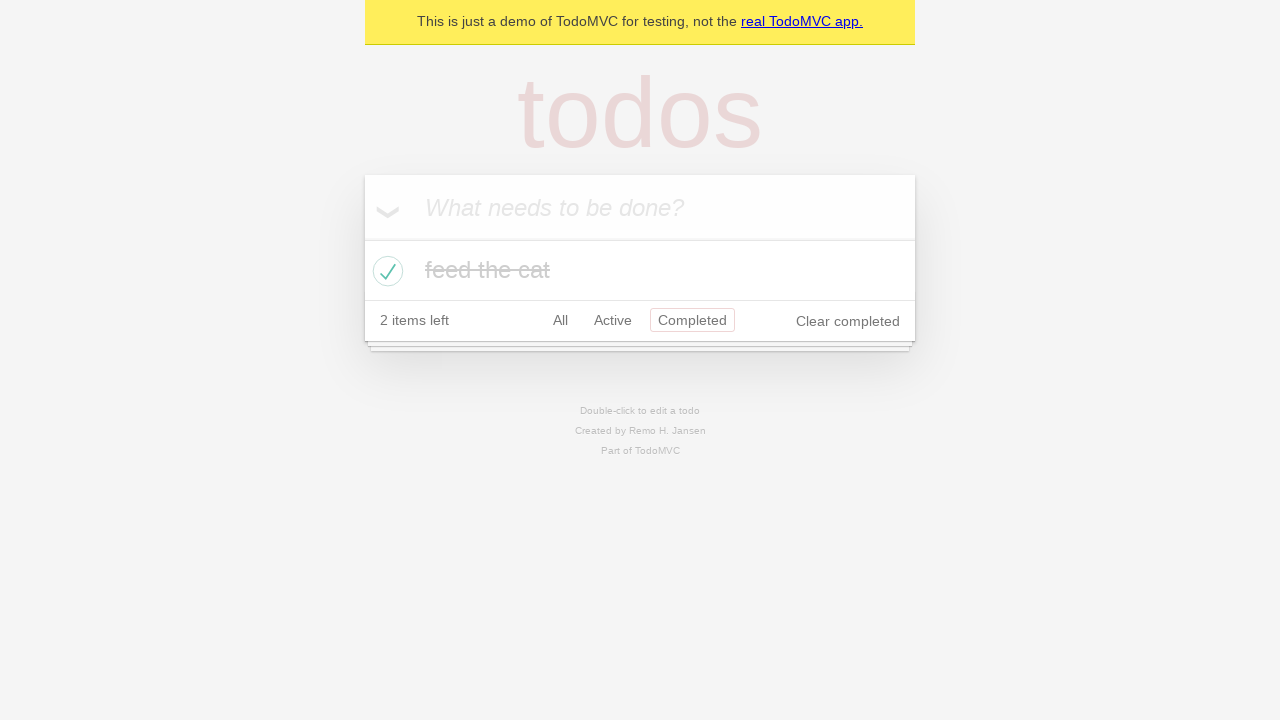

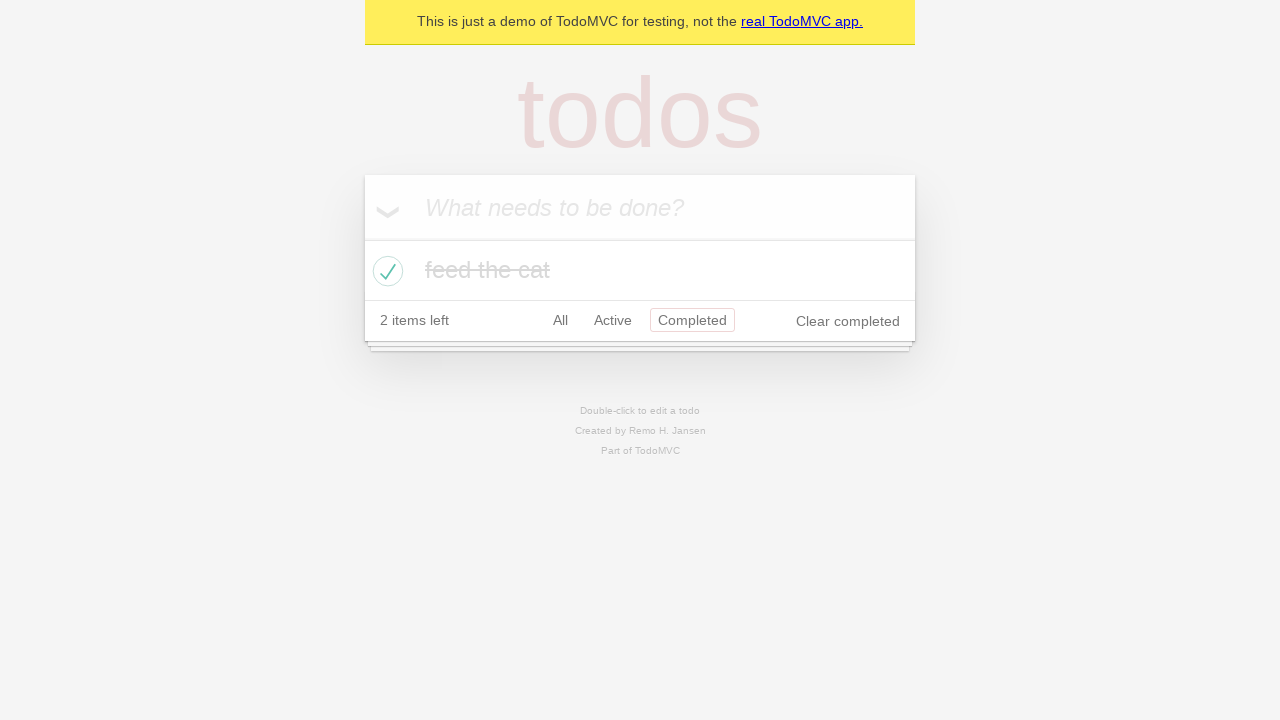